Tests that the 'Clear completed' button is hidden when there are no completed items.

Starting URL: https://demo.playwright.dev/todomvc

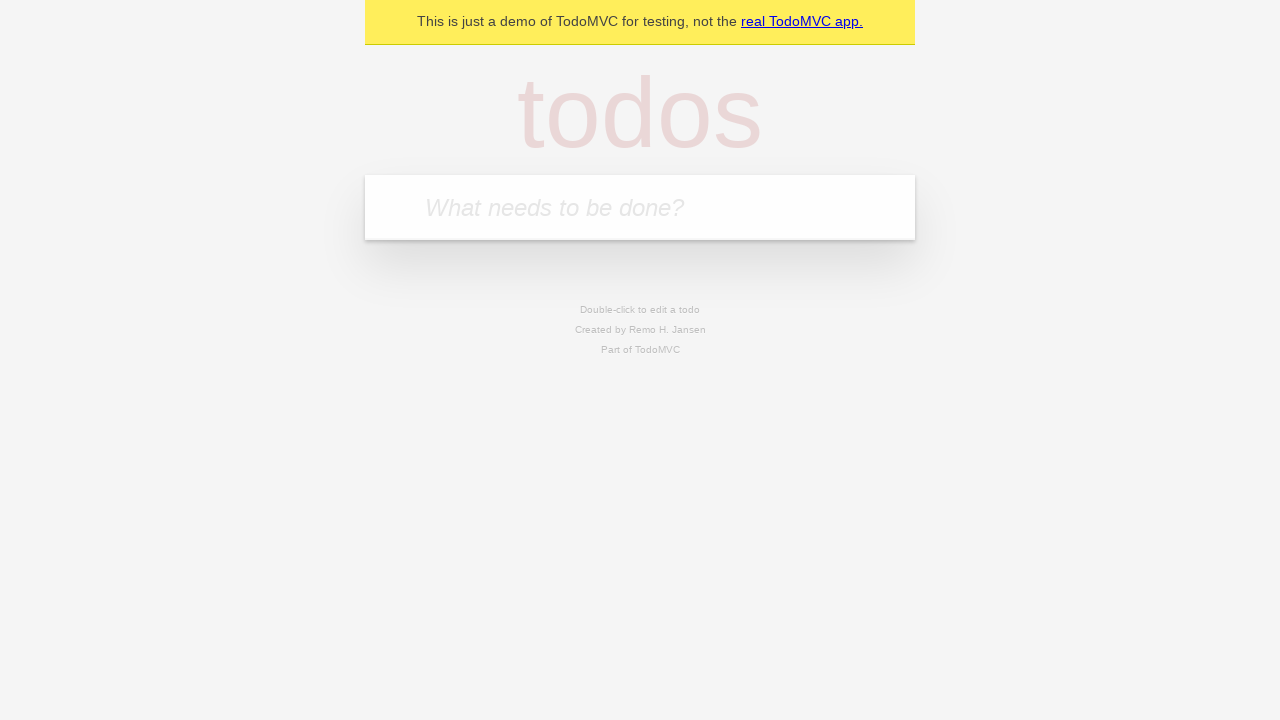

Filled todo input with 'buy some cheese' on internal:attr=[placeholder="What needs to be done?"i]
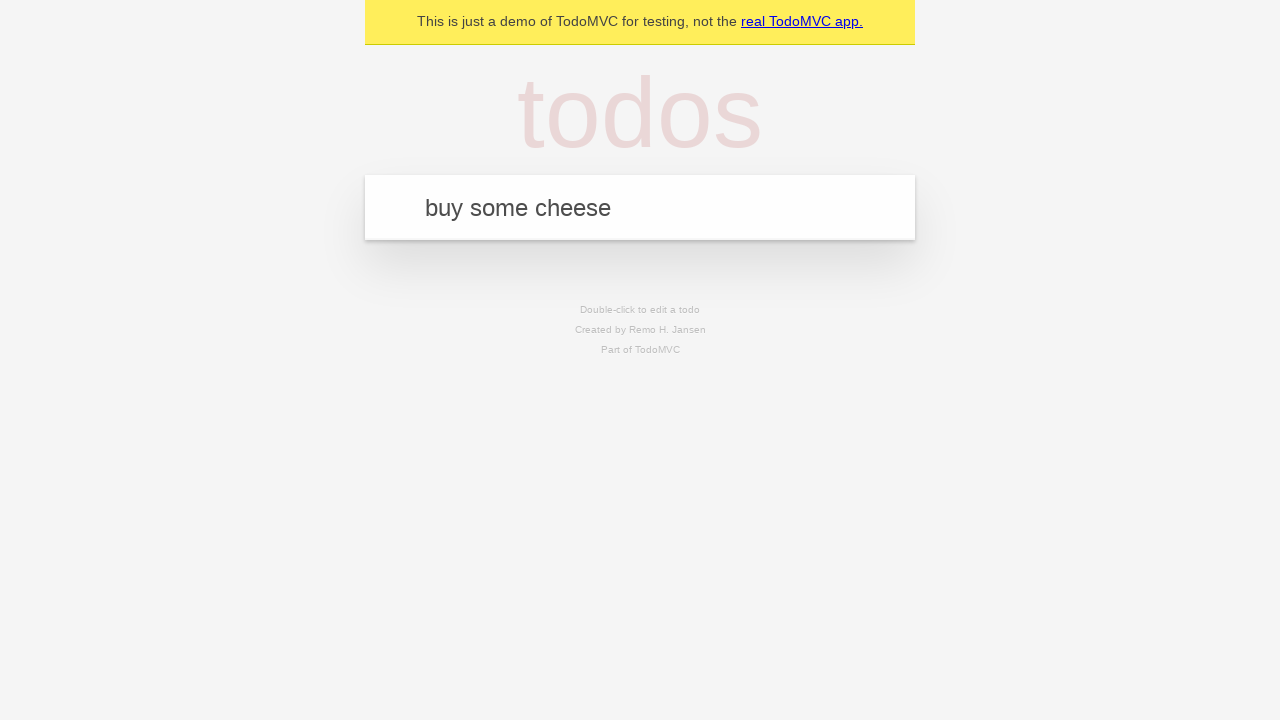

Pressed Enter to create first todo on internal:attr=[placeholder="What needs to be done?"i]
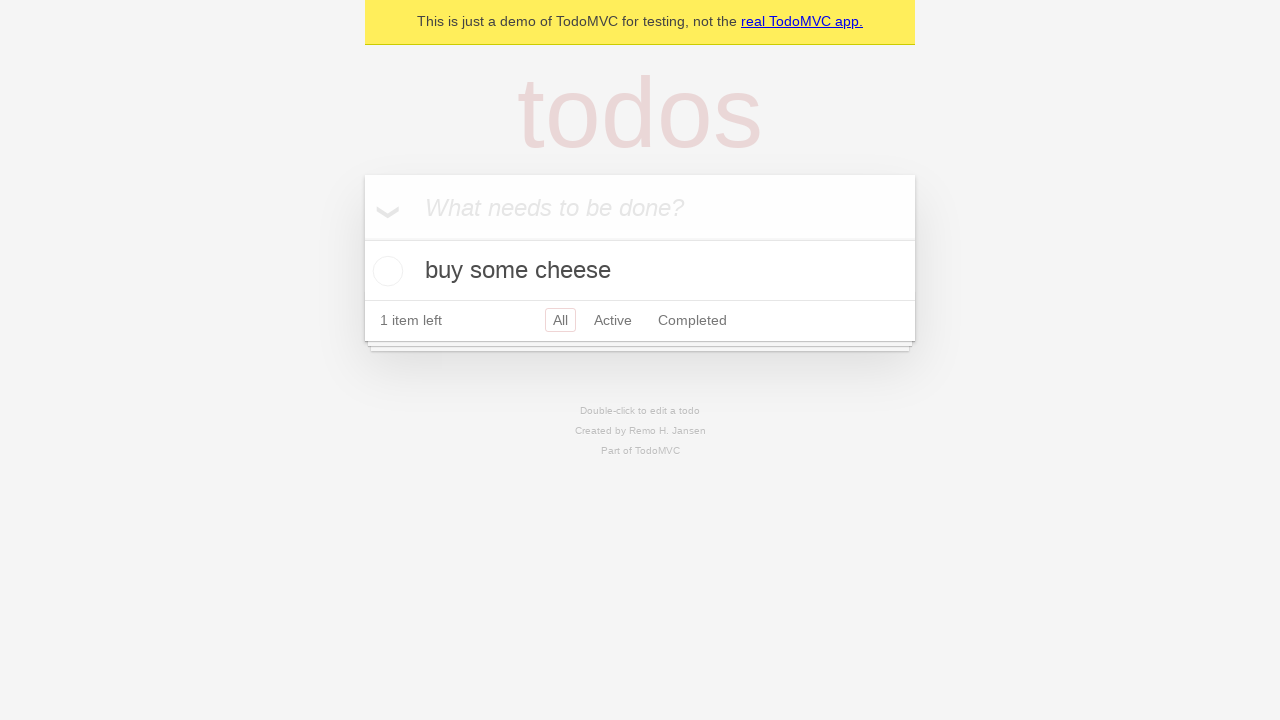

Filled todo input with 'feed the cat' on internal:attr=[placeholder="What needs to be done?"i]
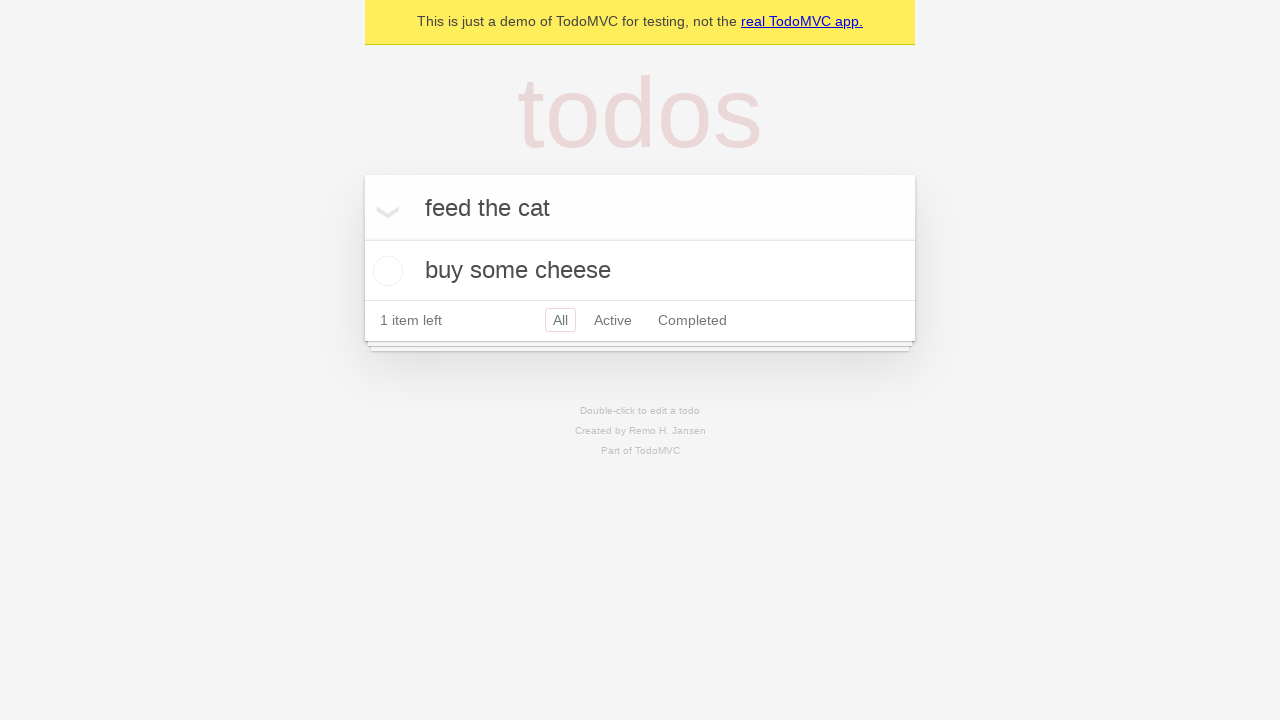

Pressed Enter to create second todo on internal:attr=[placeholder="What needs to be done?"i]
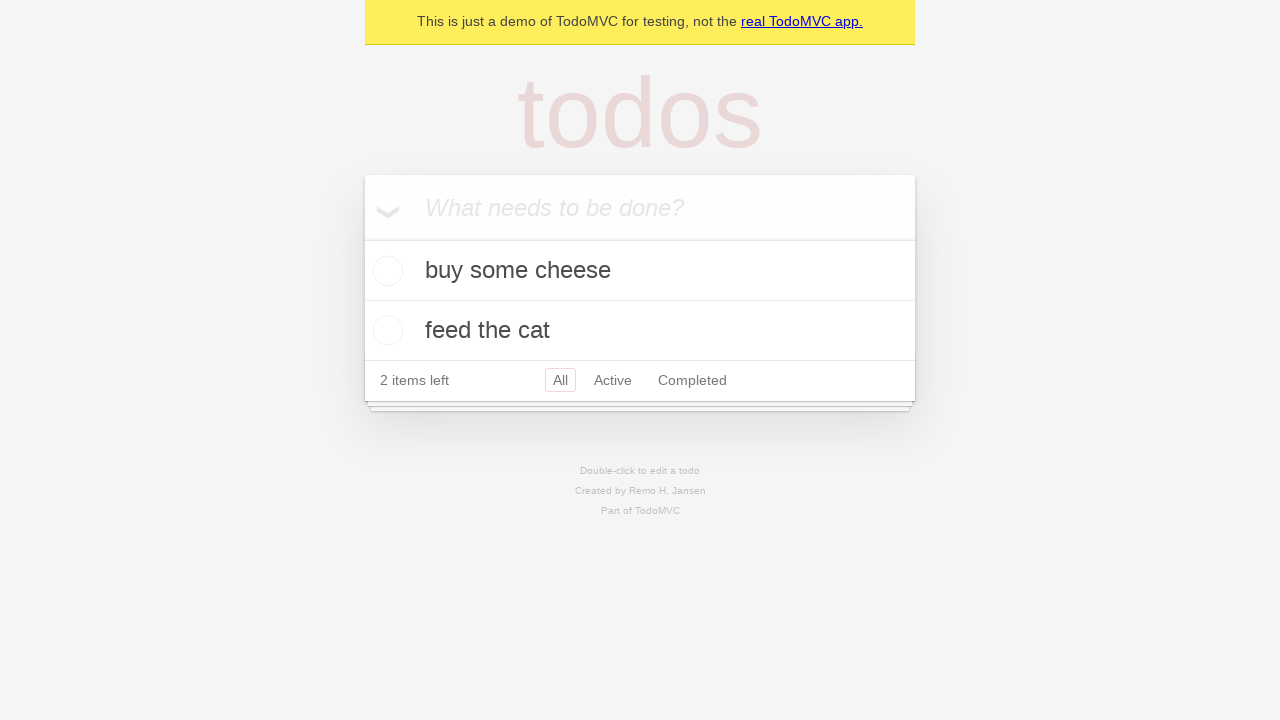

Filled todo input with 'book a doctors appointment' on internal:attr=[placeholder="What needs to be done?"i]
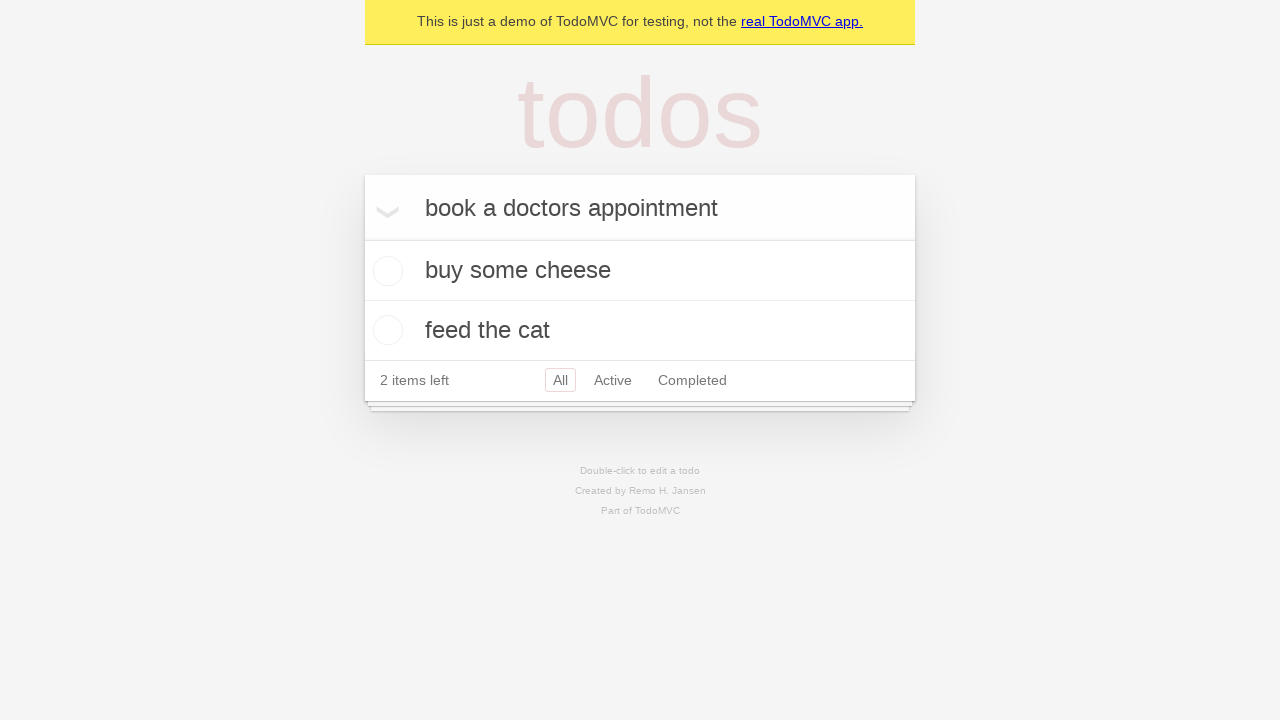

Pressed Enter to create third todo on internal:attr=[placeholder="What needs to be done?"i]
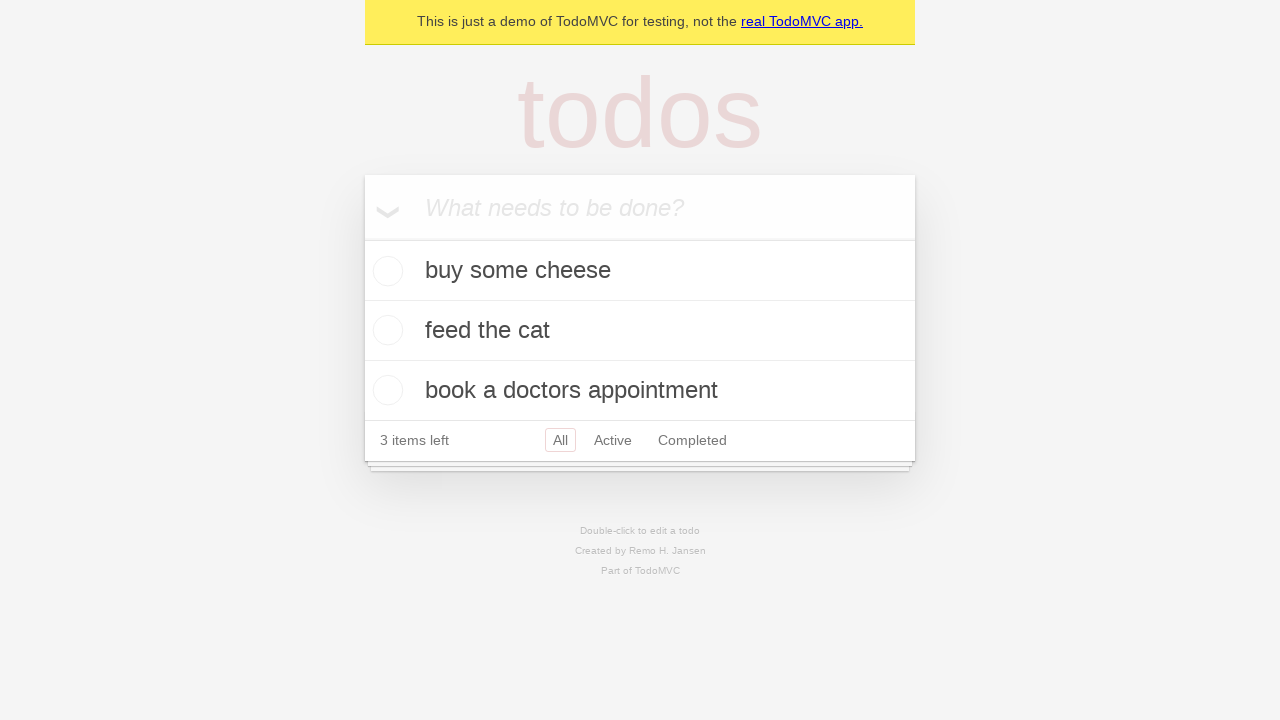

Checked the first todo item at (385, 271) on .todo-list li .toggle >> nth=0
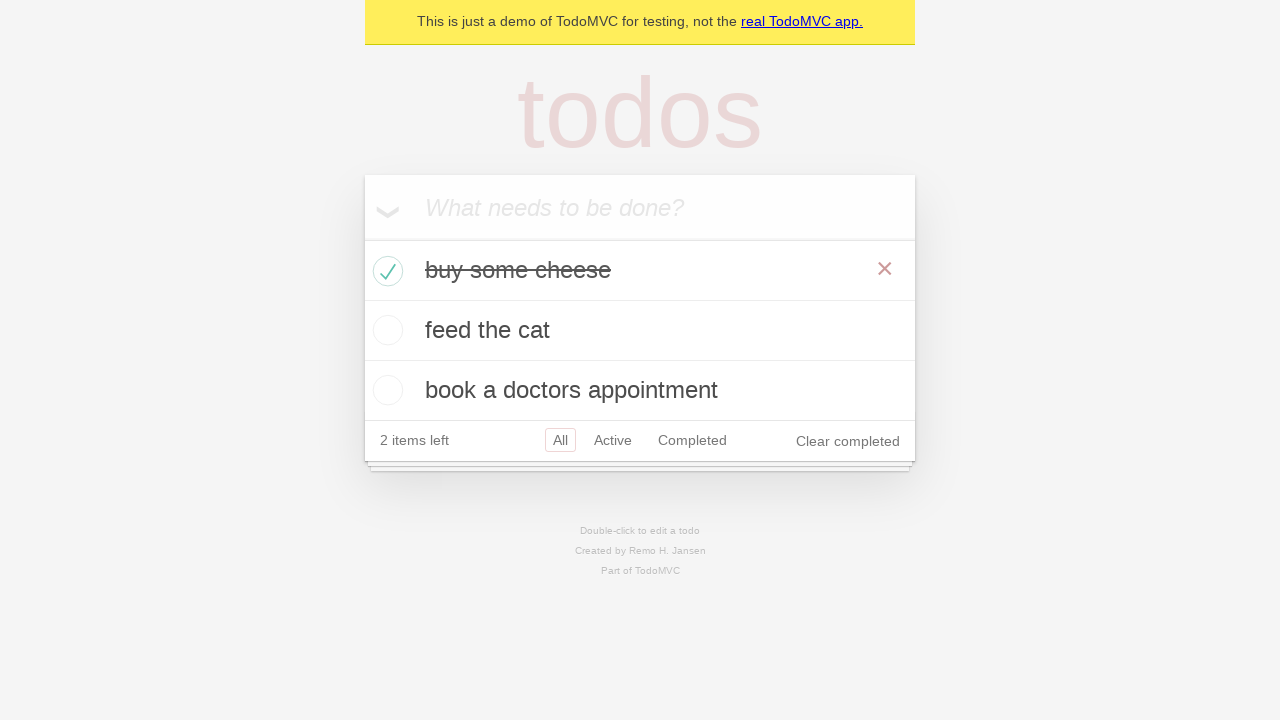

Clicked 'Clear completed' button to remove completed items at (848, 441) on internal:role=button[name="Clear completed"i]
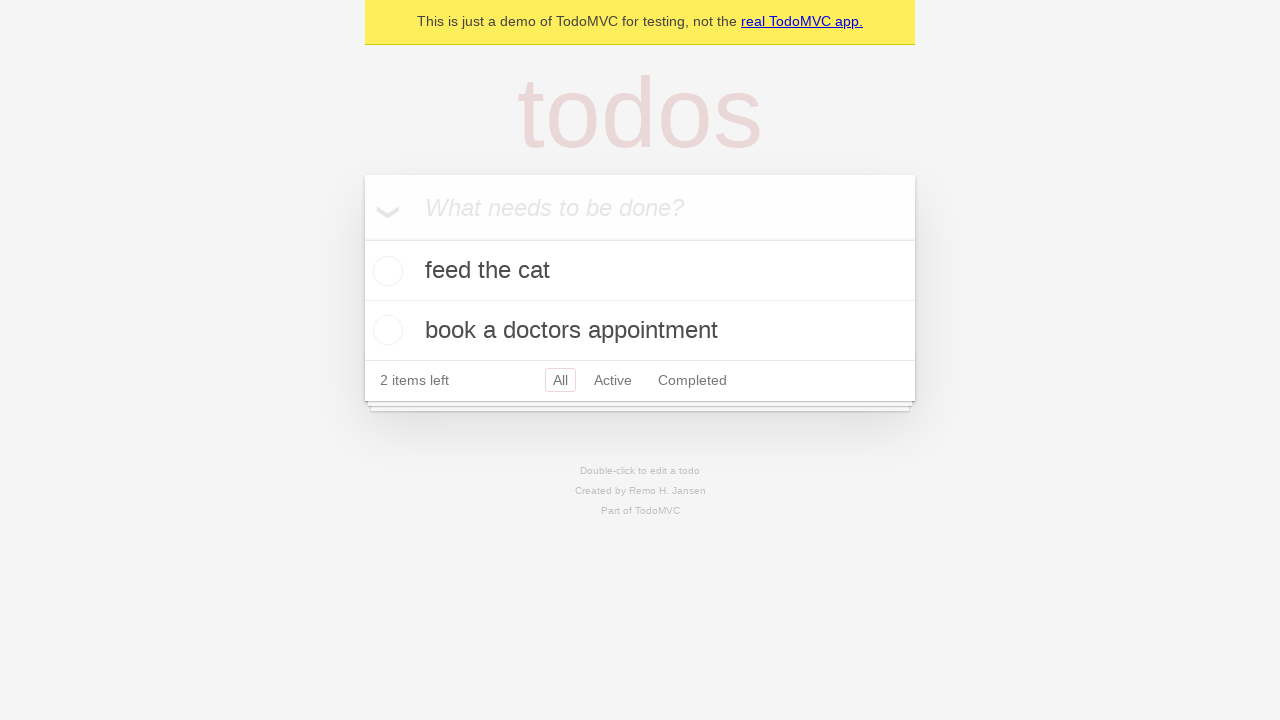

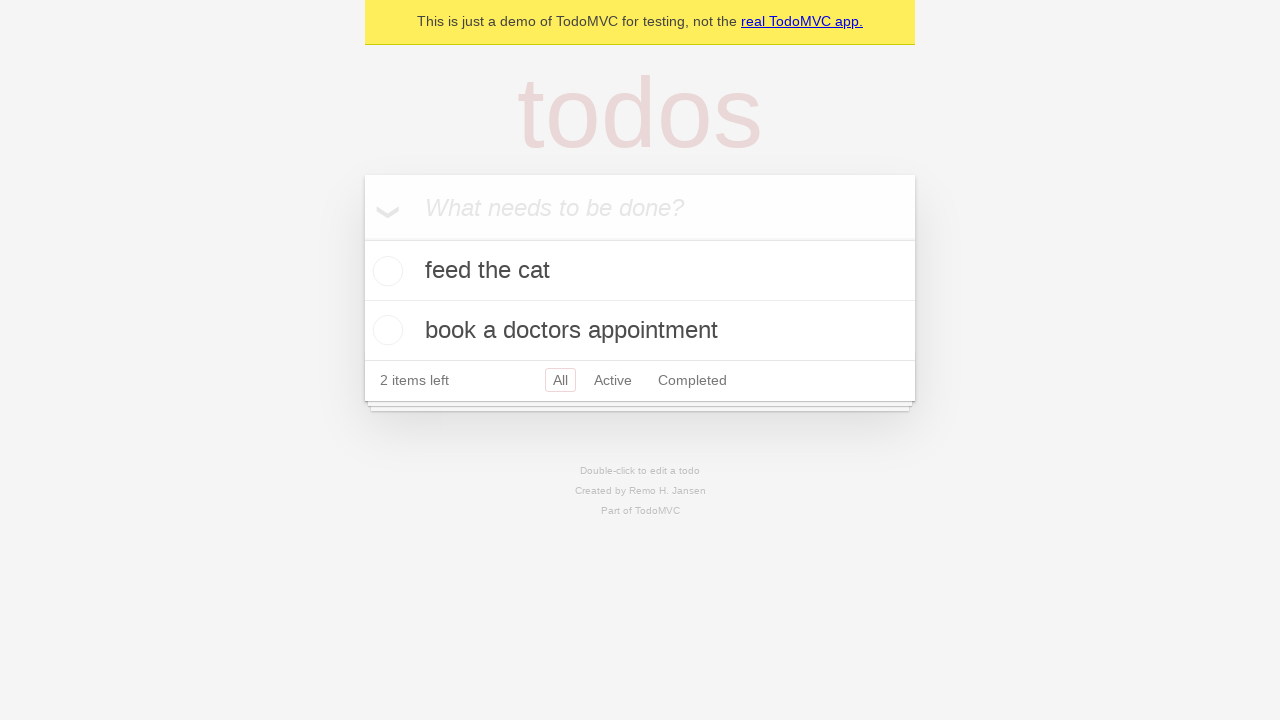